Tests drag and drop functionality by dragging an element from its initial position and dropping it onto a droppable target area

Starting URL: https://jqueryui.com/resources/demos/droppable/default.html

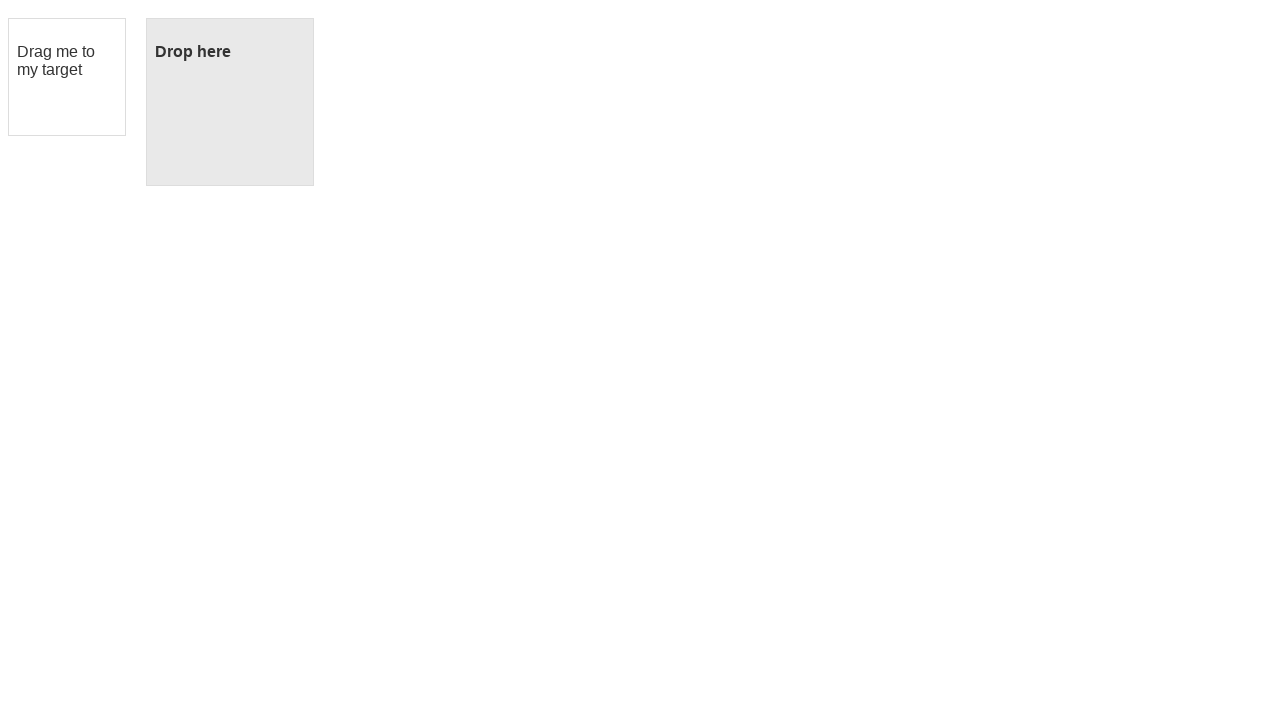

Waited for draggable element to be visible
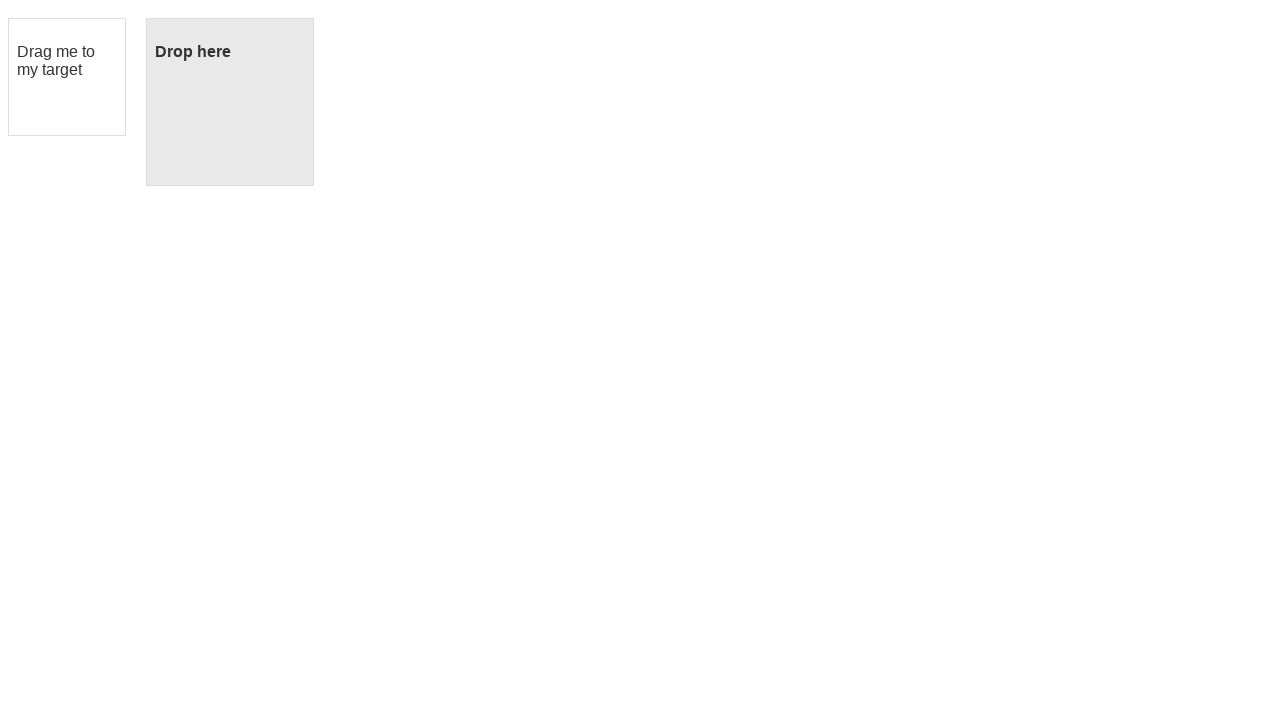

Waited for droppable element to be visible
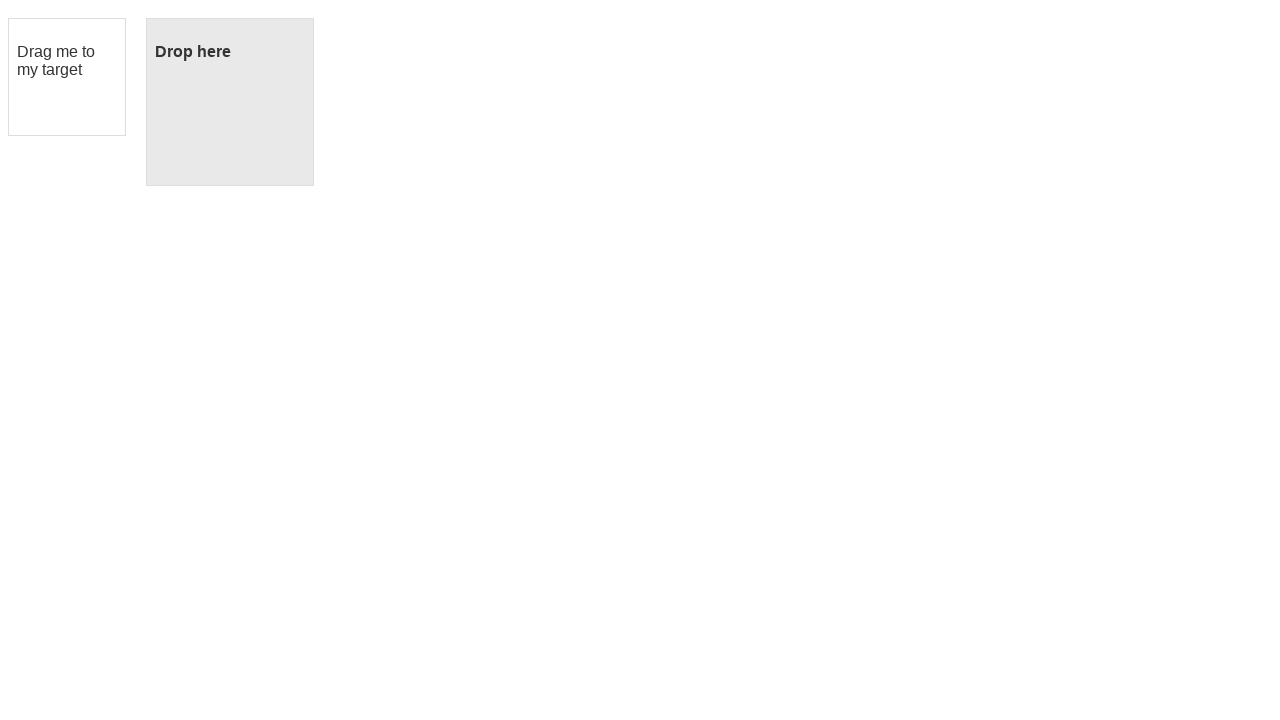

Retrieved bounding boxes for draggable and droppable elements
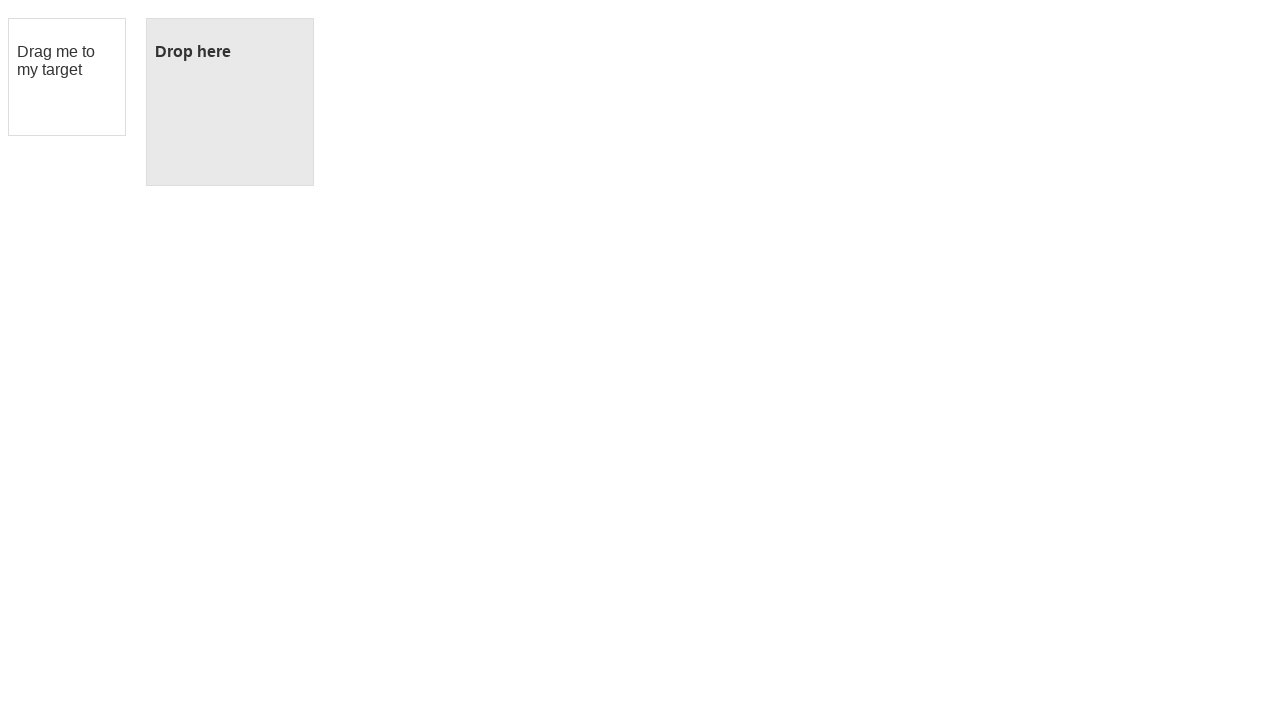

Moved mouse to center of draggable element at (67, 77)
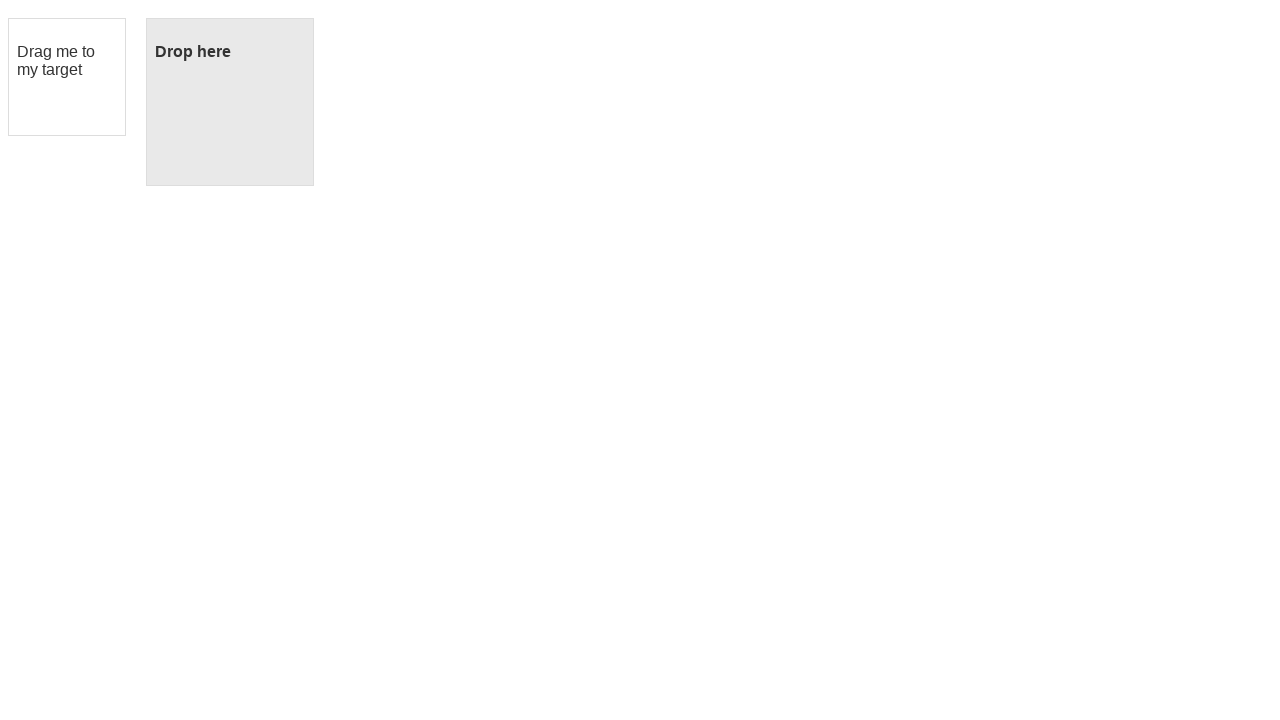

Pressed mouse button down to start drag operation at (67, 77)
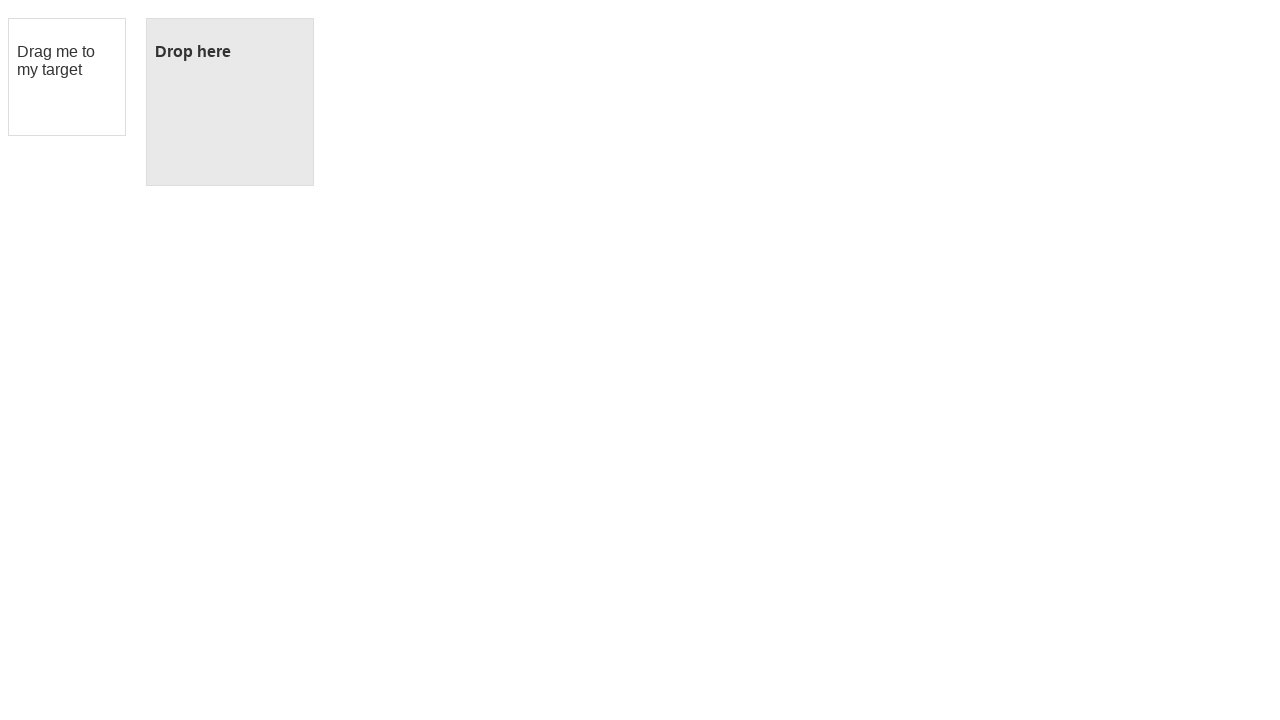

Moved mouse to center of droppable target element at (230, 102)
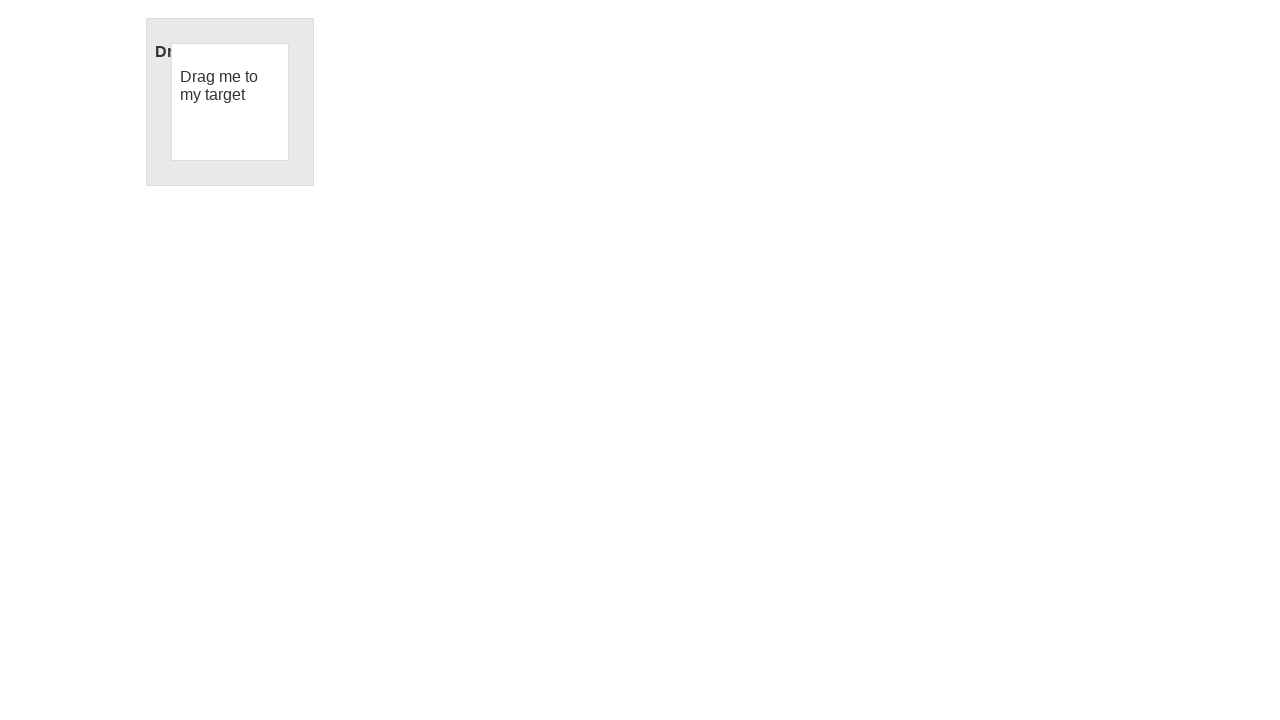

Released mouse button to drop draggable element onto droppable target at (230, 102)
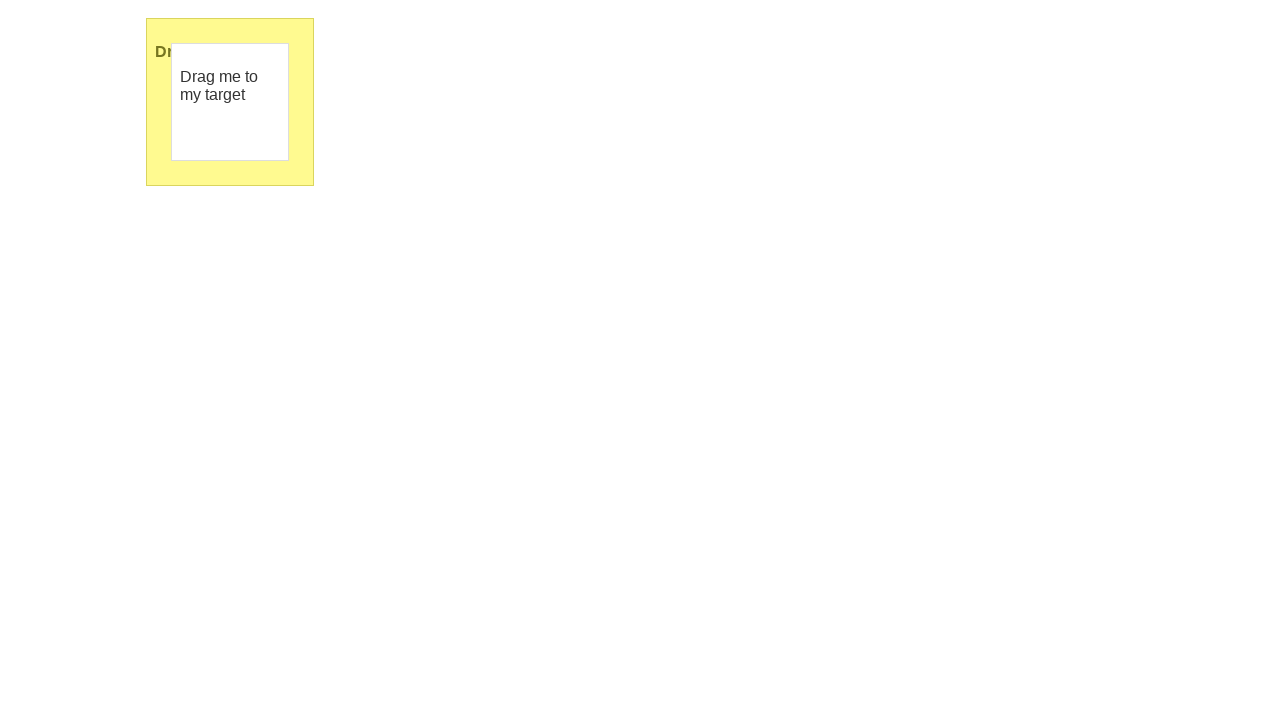

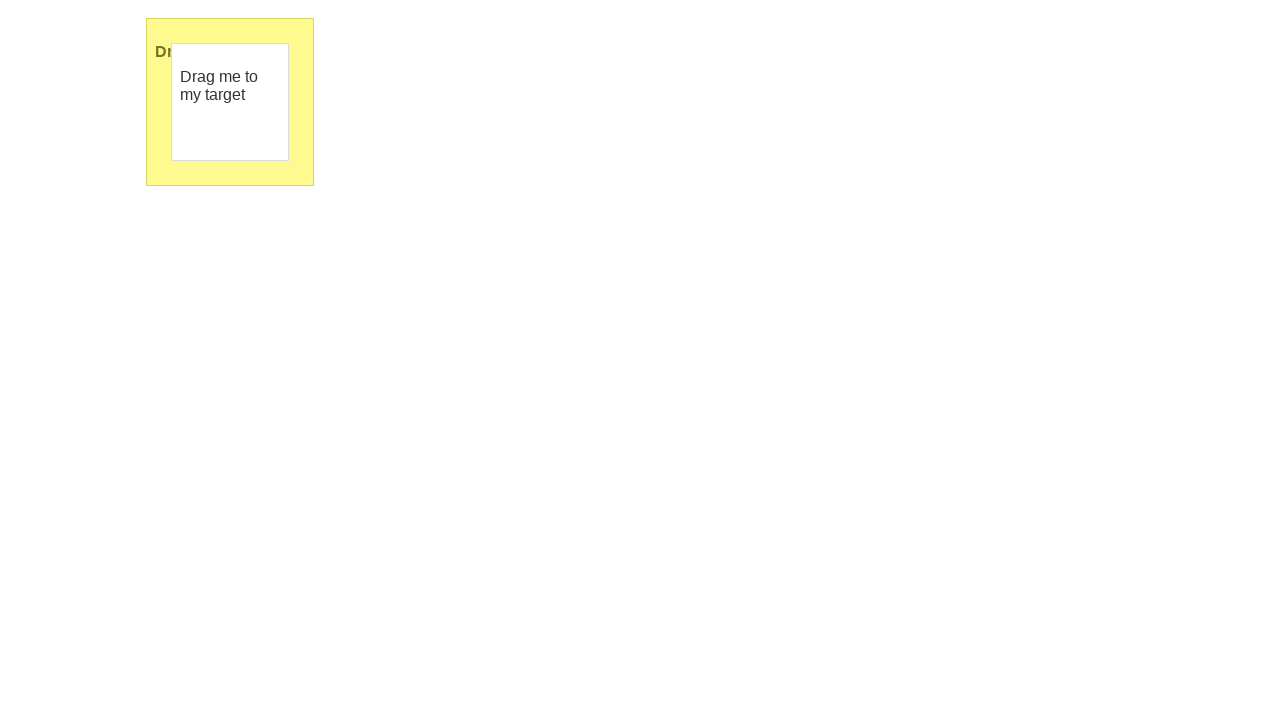